Tests infinite scroll functionality by scrolling down the page twice and then scrolling up once

Starting URL: http://the-internet.herokuapp.com/infinite_scroll

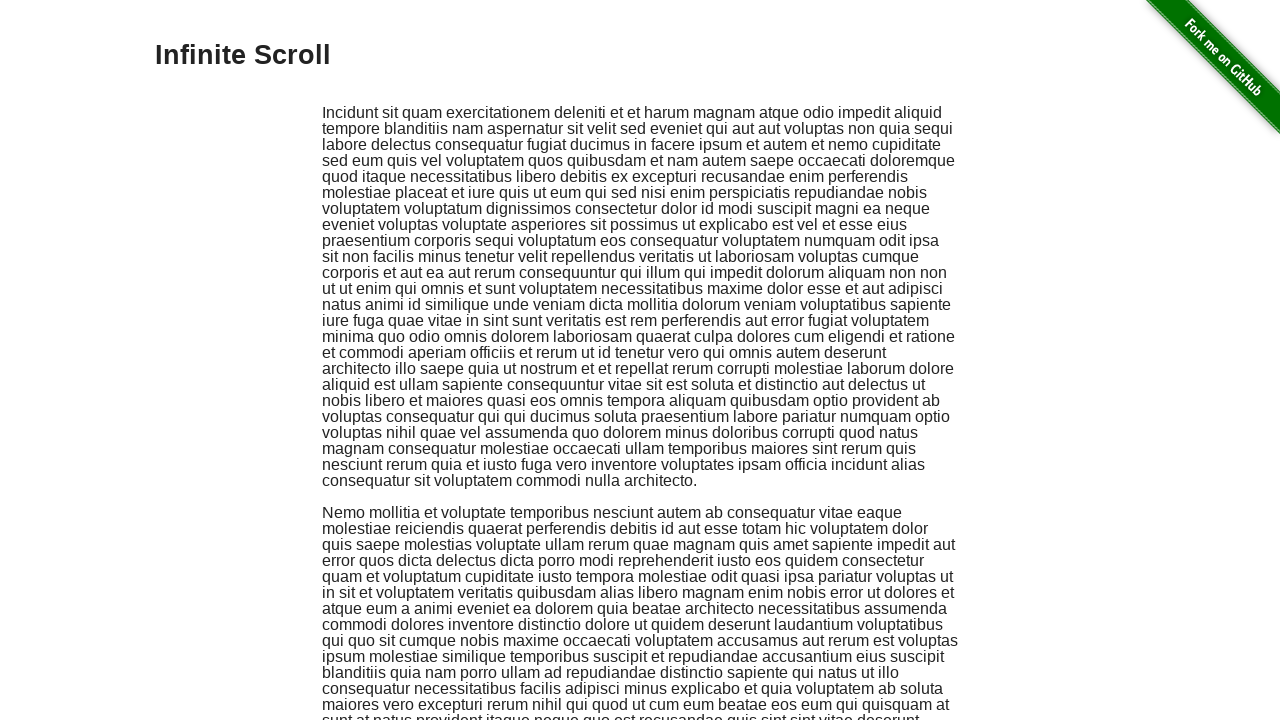

Located body element for scrolling
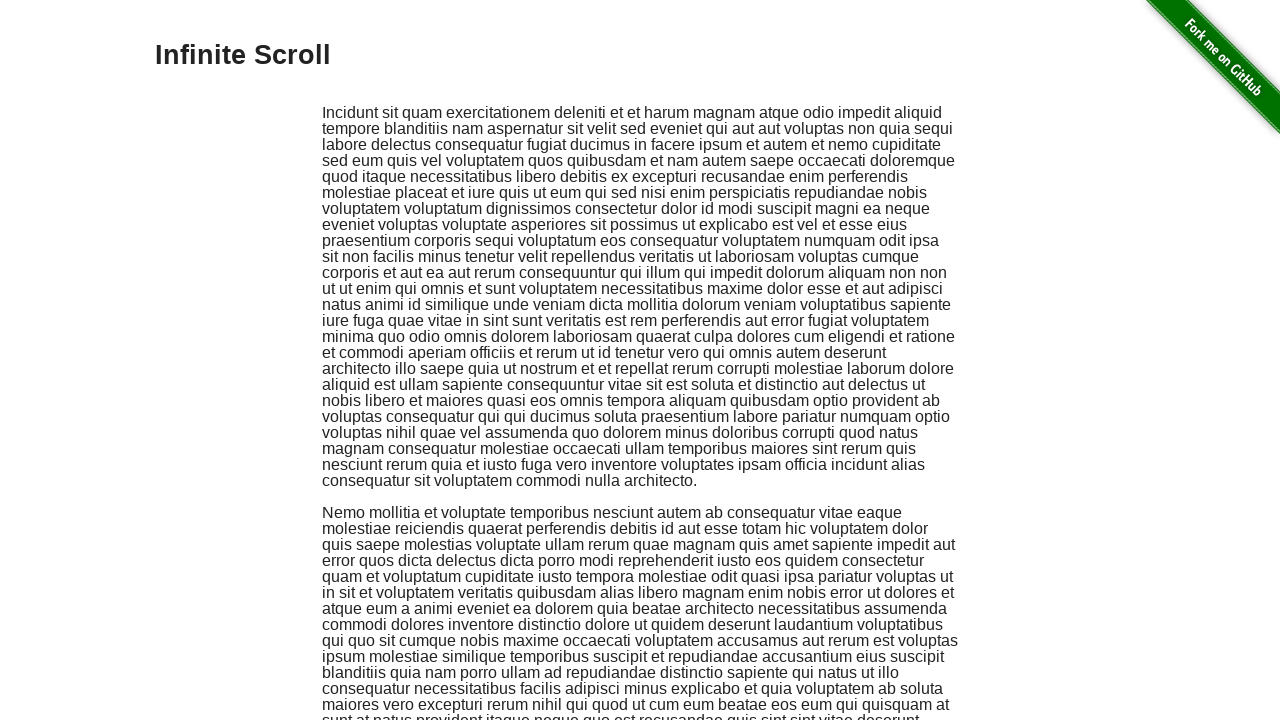

Pressed PageDown to scroll down and load more content
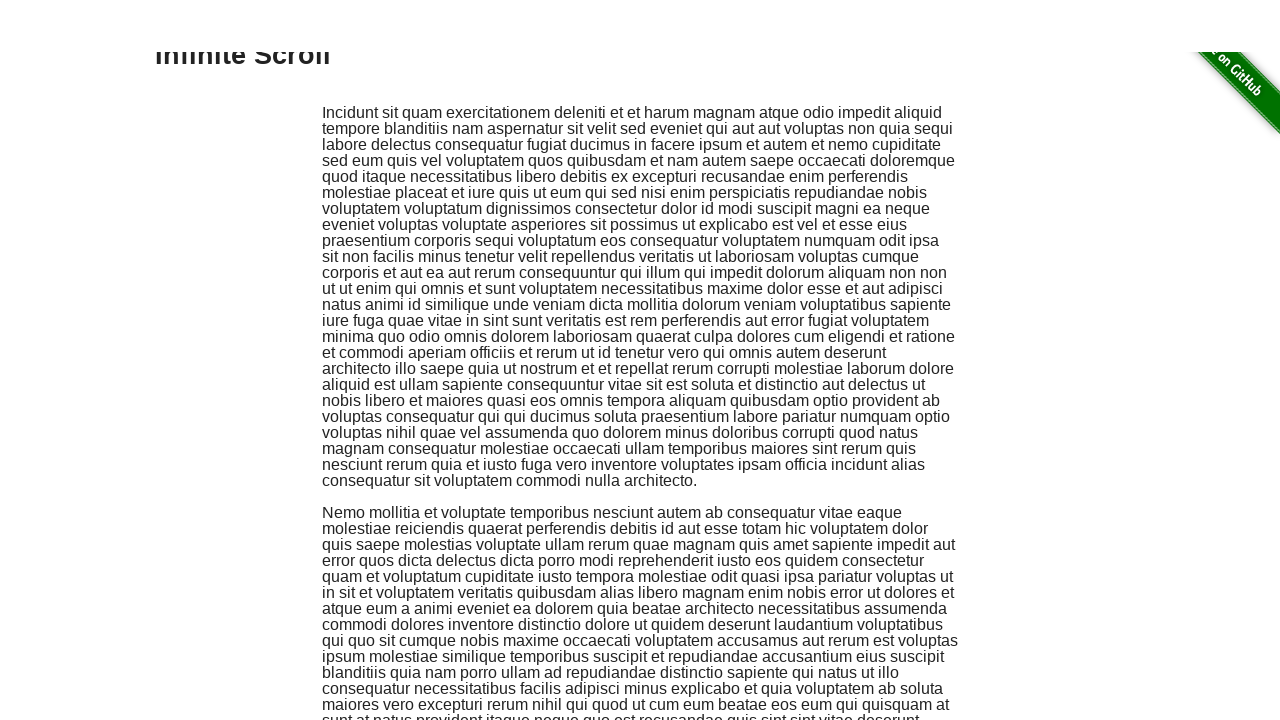

Waited 2 seconds for infinite scroll content to load
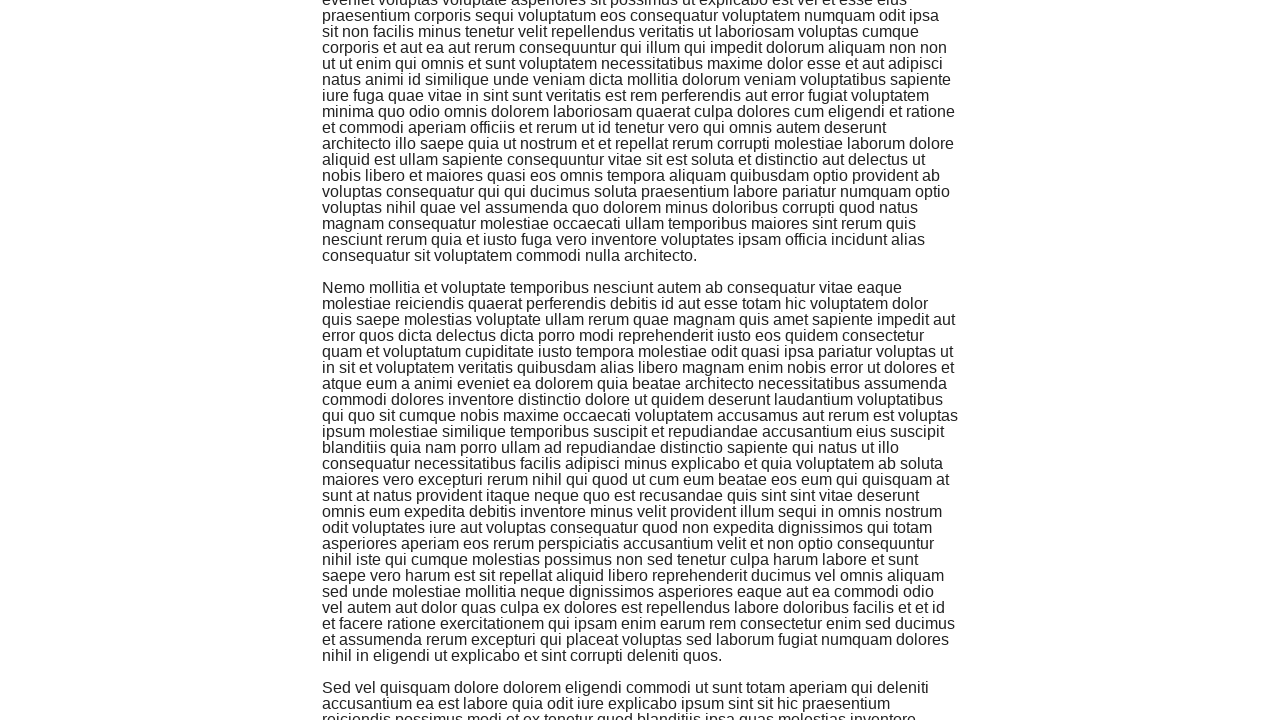

Pressed PageDown to scroll down and load more content
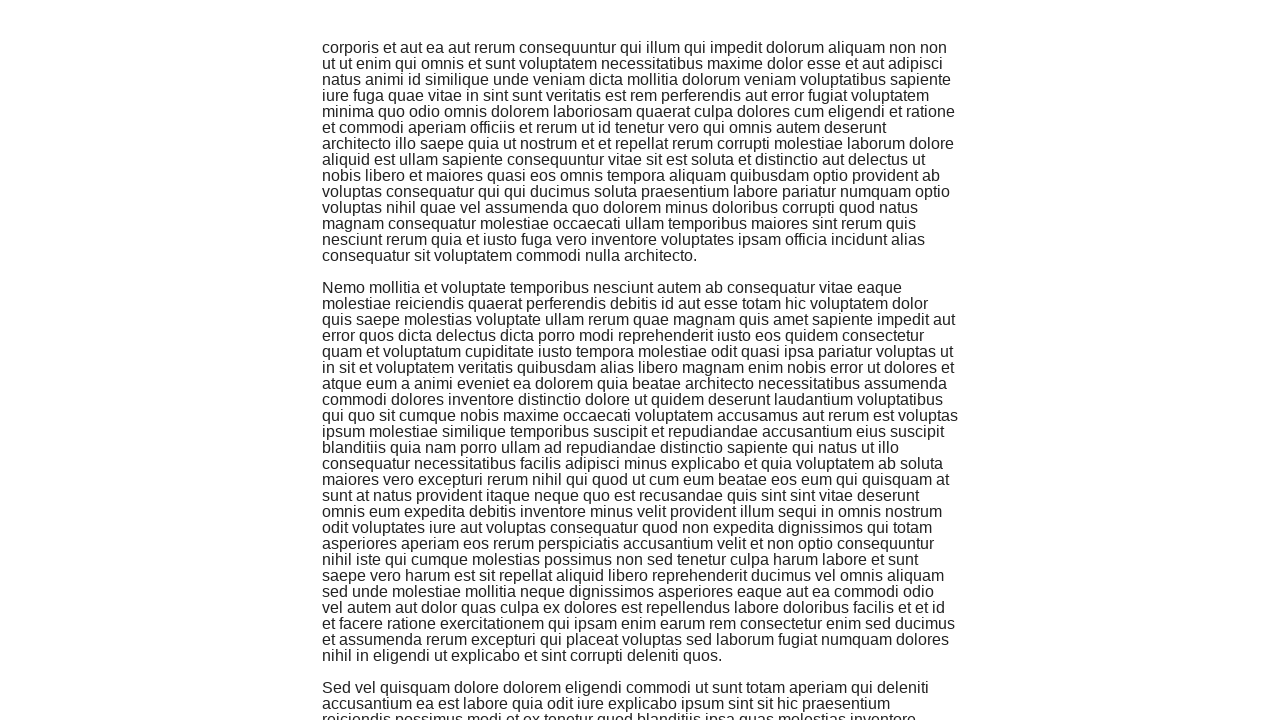

Waited 2 seconds for infinite scroll content to load
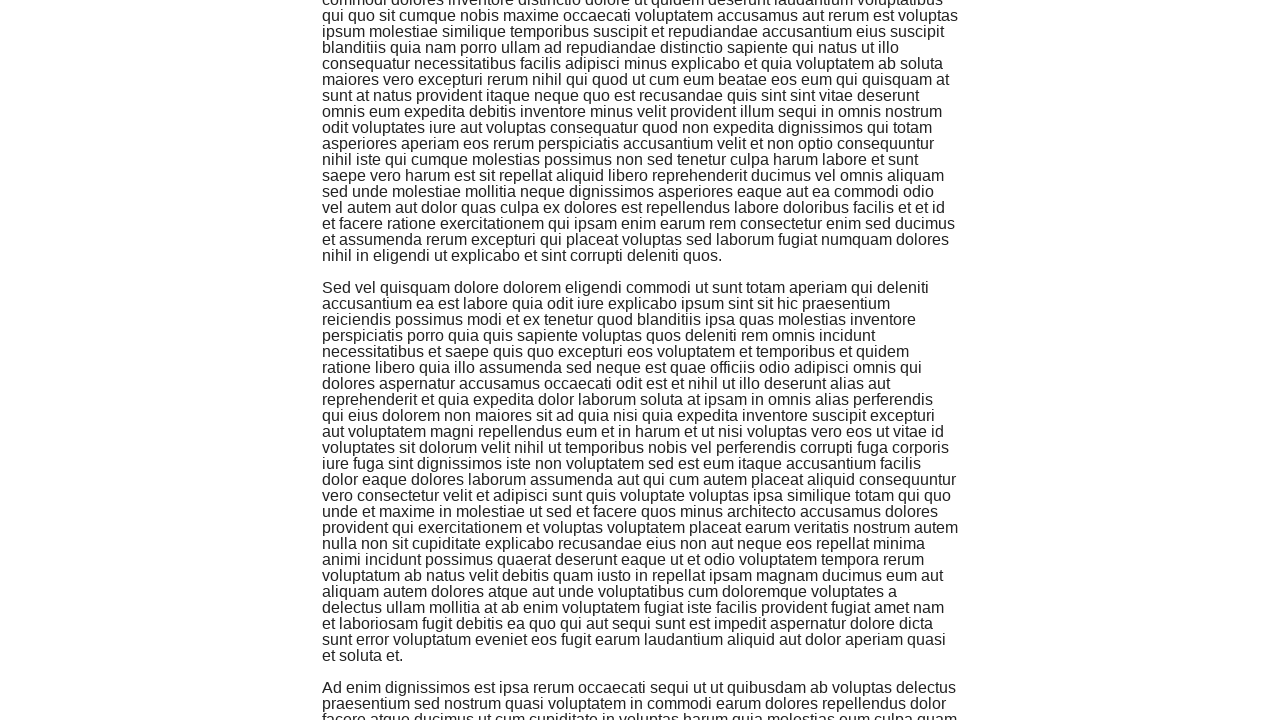

Pressed PageUp to scroll up the page
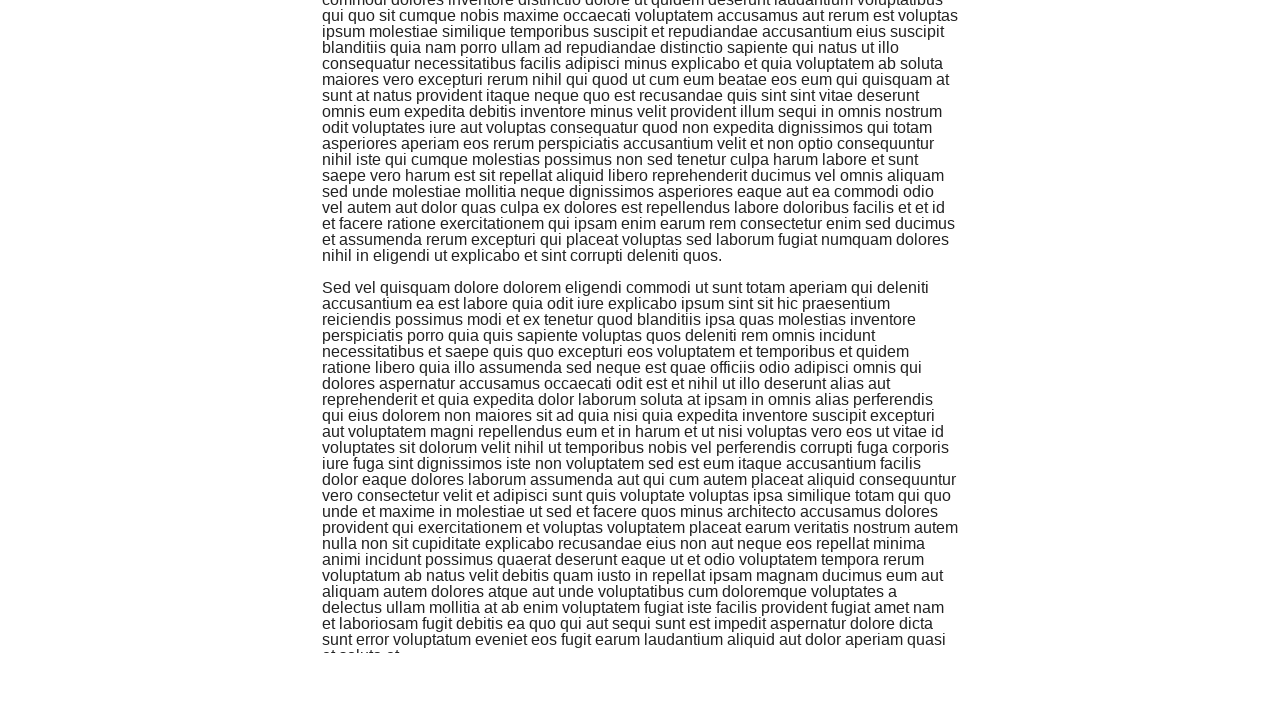

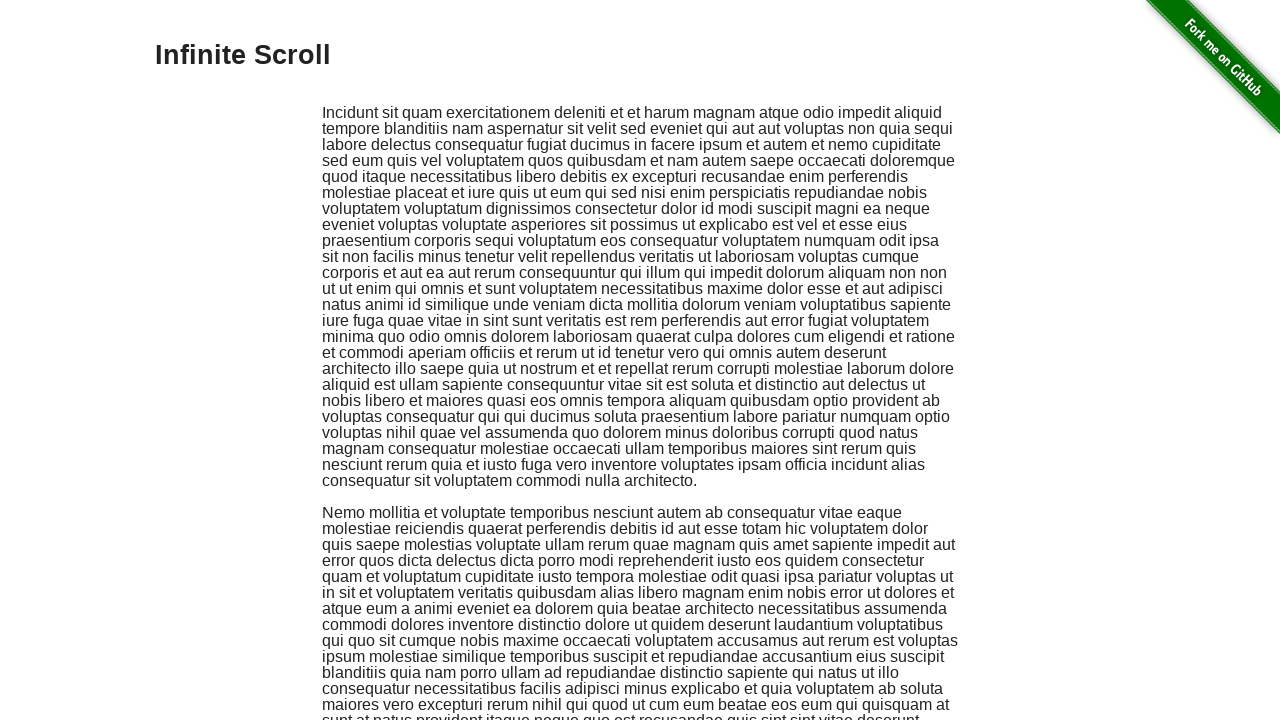